Tests browser tab management by opening the OpenCart website, then opening a new tab and navigating to the OrangeHRM website.

Starting URL: https://www.opencart.com/

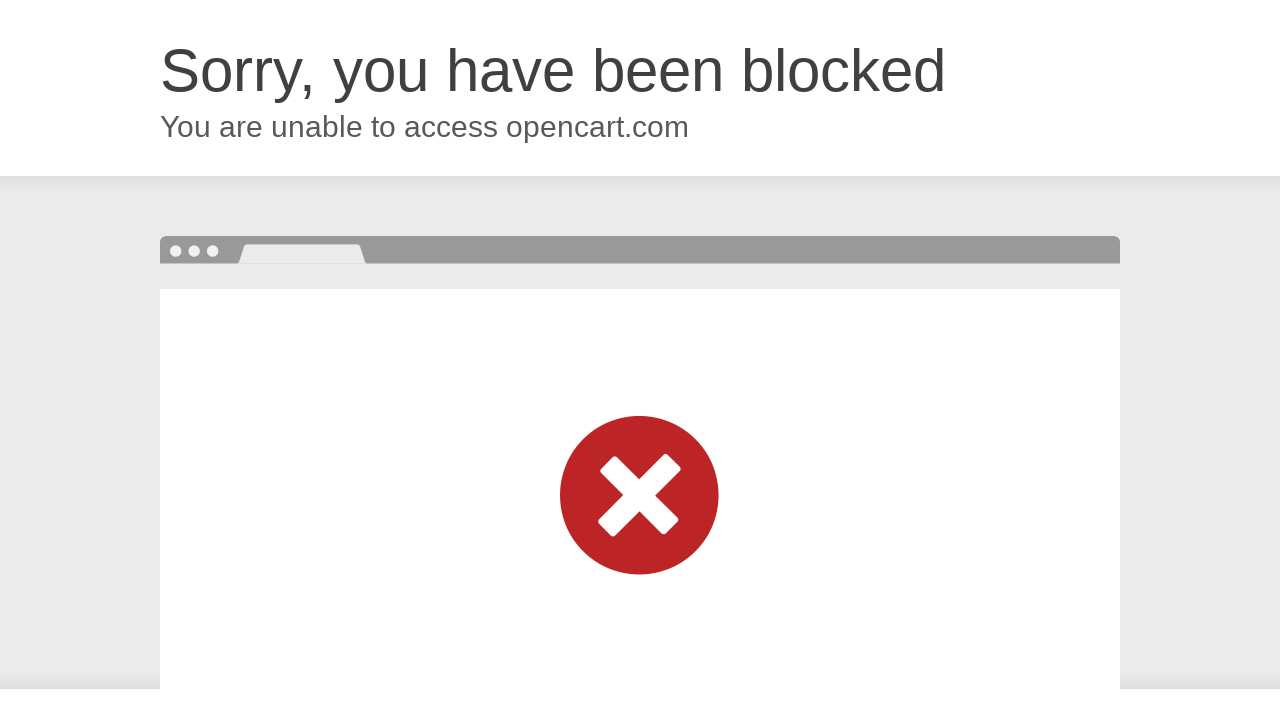

Opened a new browser tab
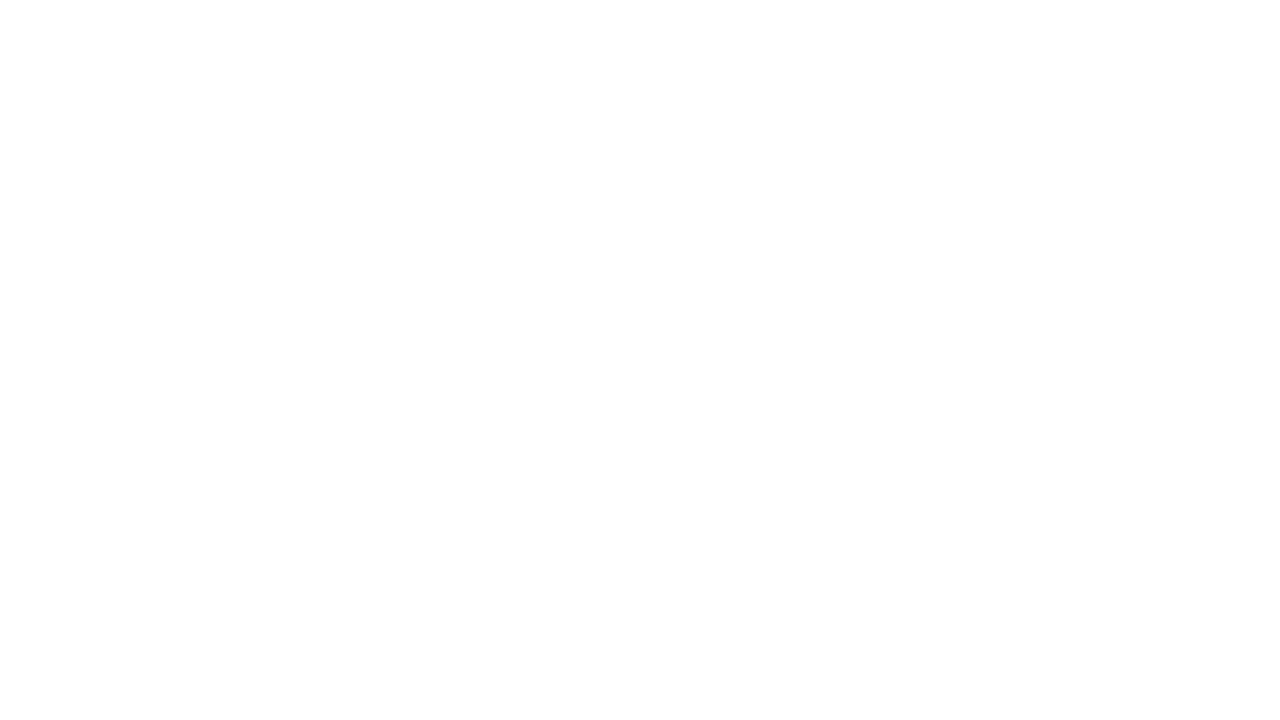

Navigated to OrangeHRM website in new tab
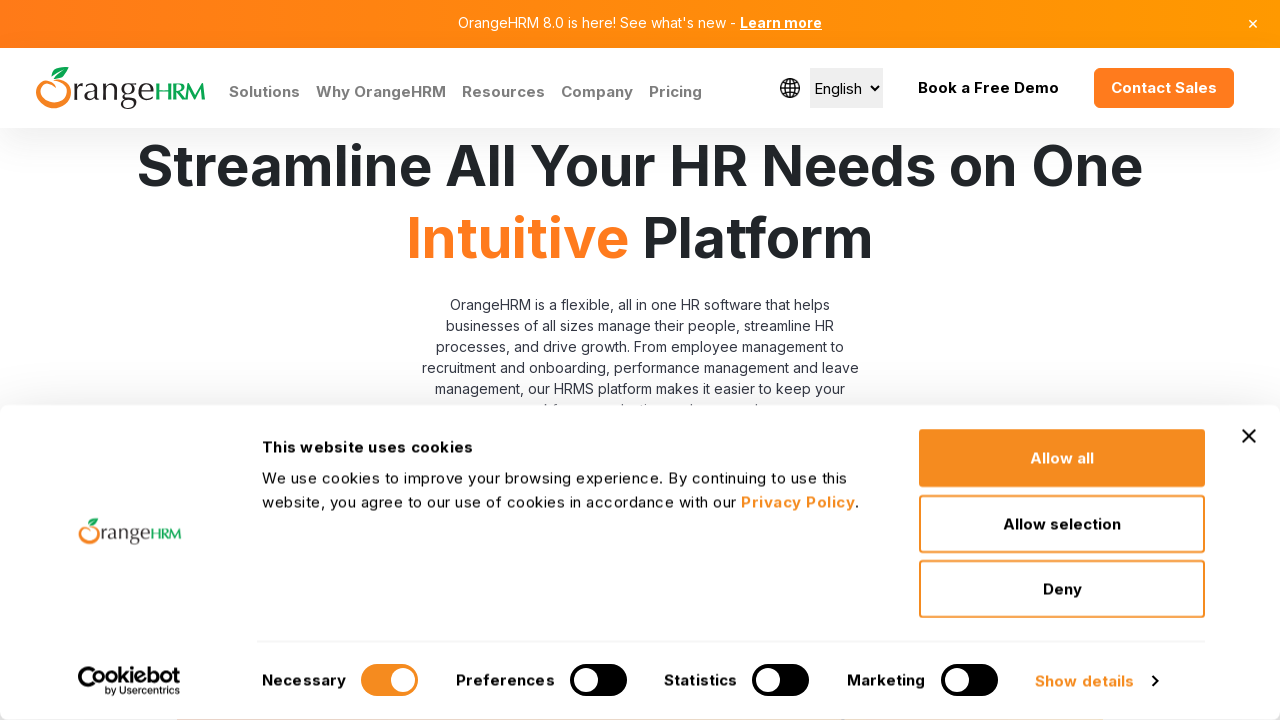

OrangeHRM page DOM content loaded
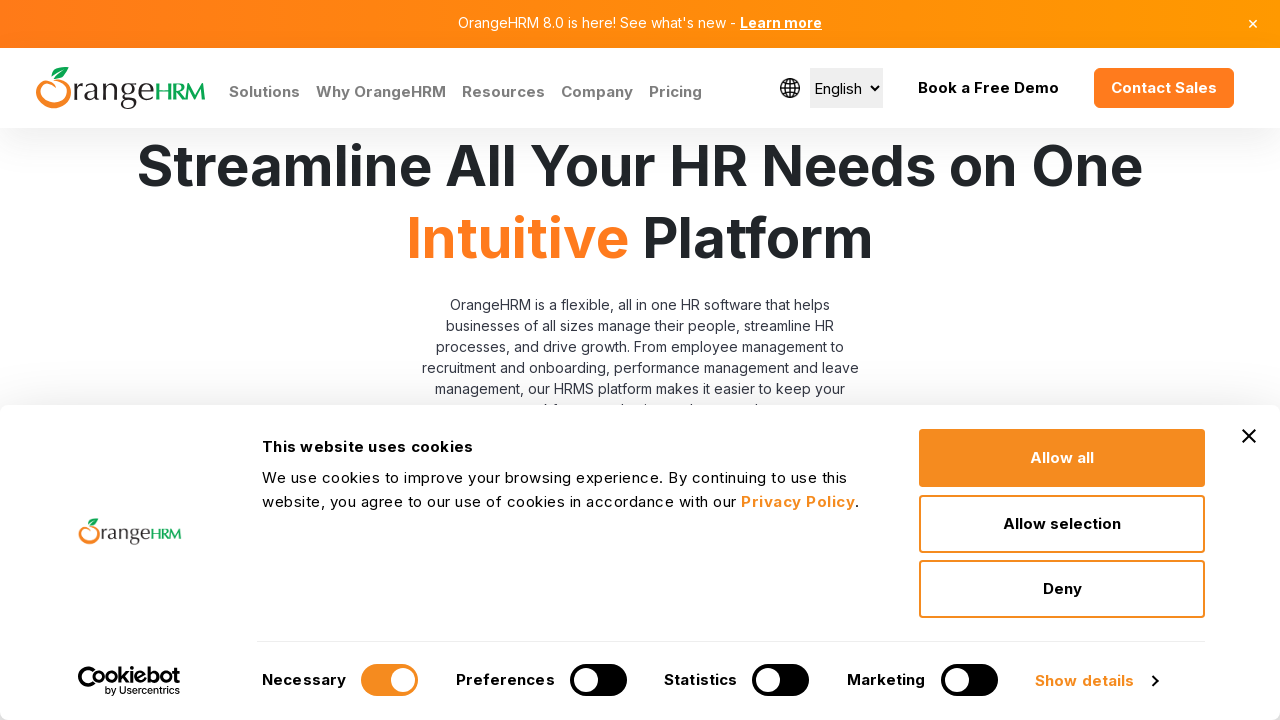

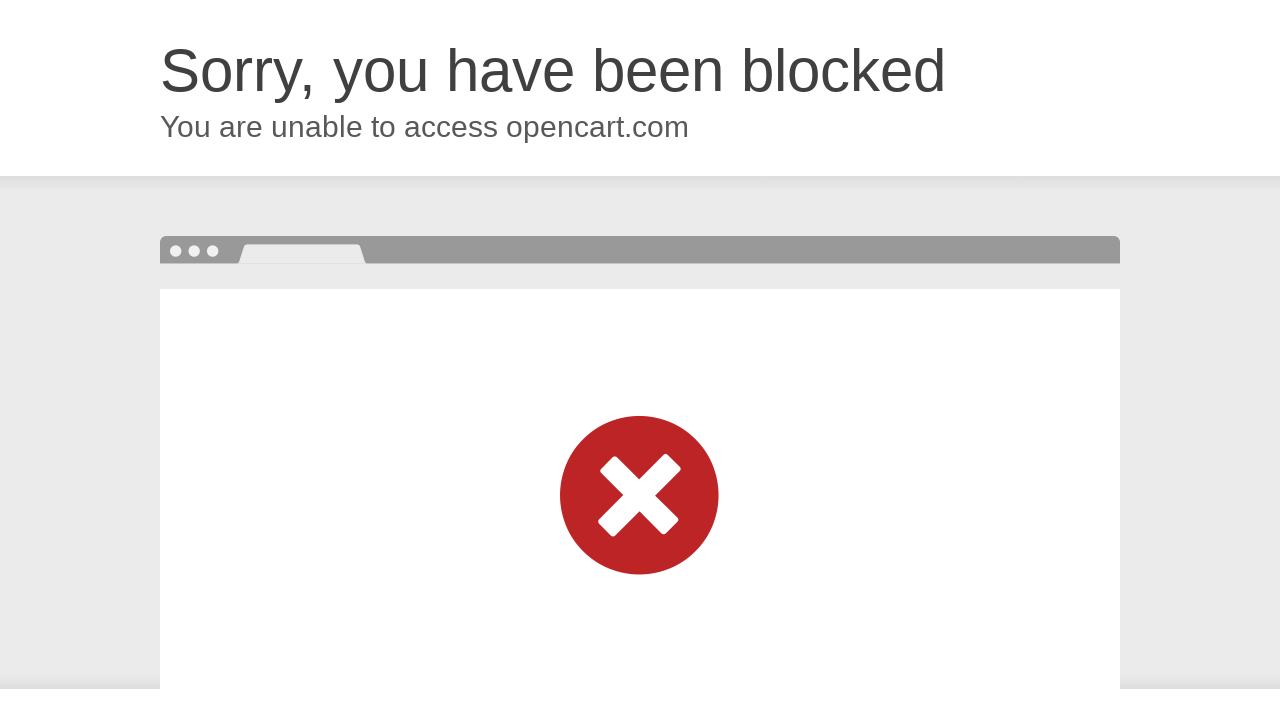